Tests checkbox interaction on a dropdown/checkbox demo page by checking the selection state of checkboxes and clicking on one of them

Starting URL: https://automationtesting.co.uk/dropdown.html

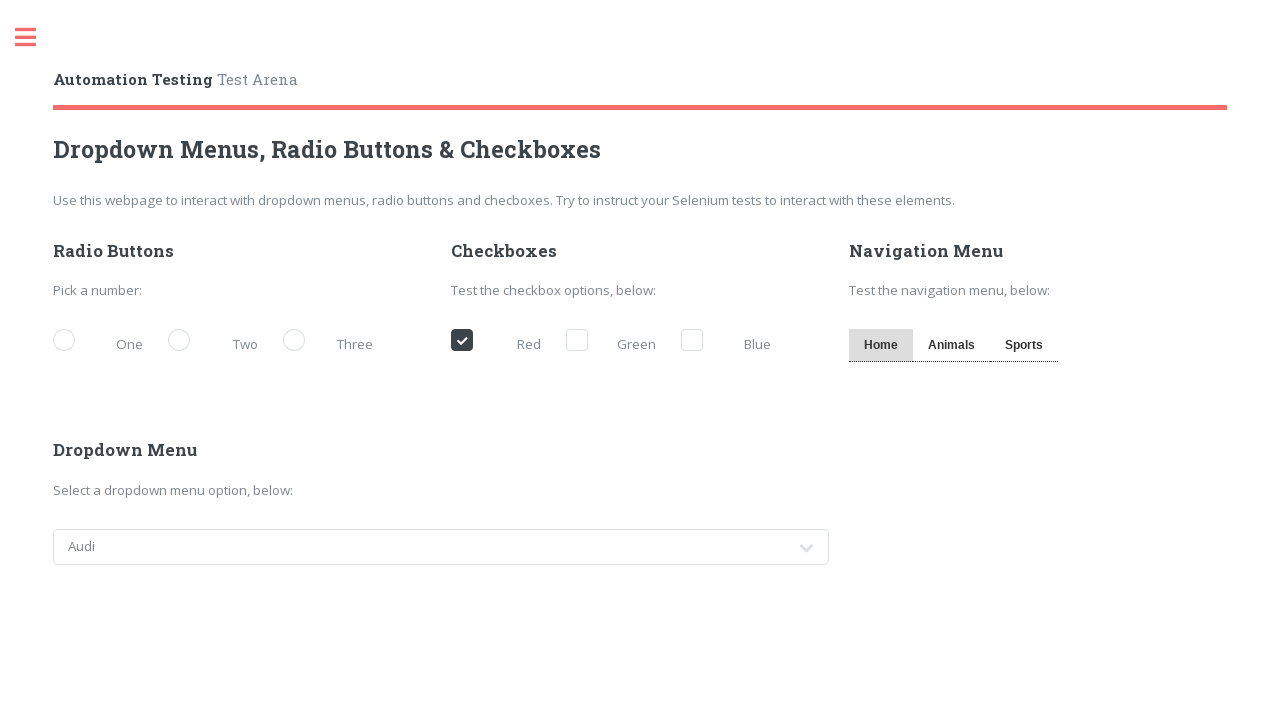

Navigated to checkbox demo page
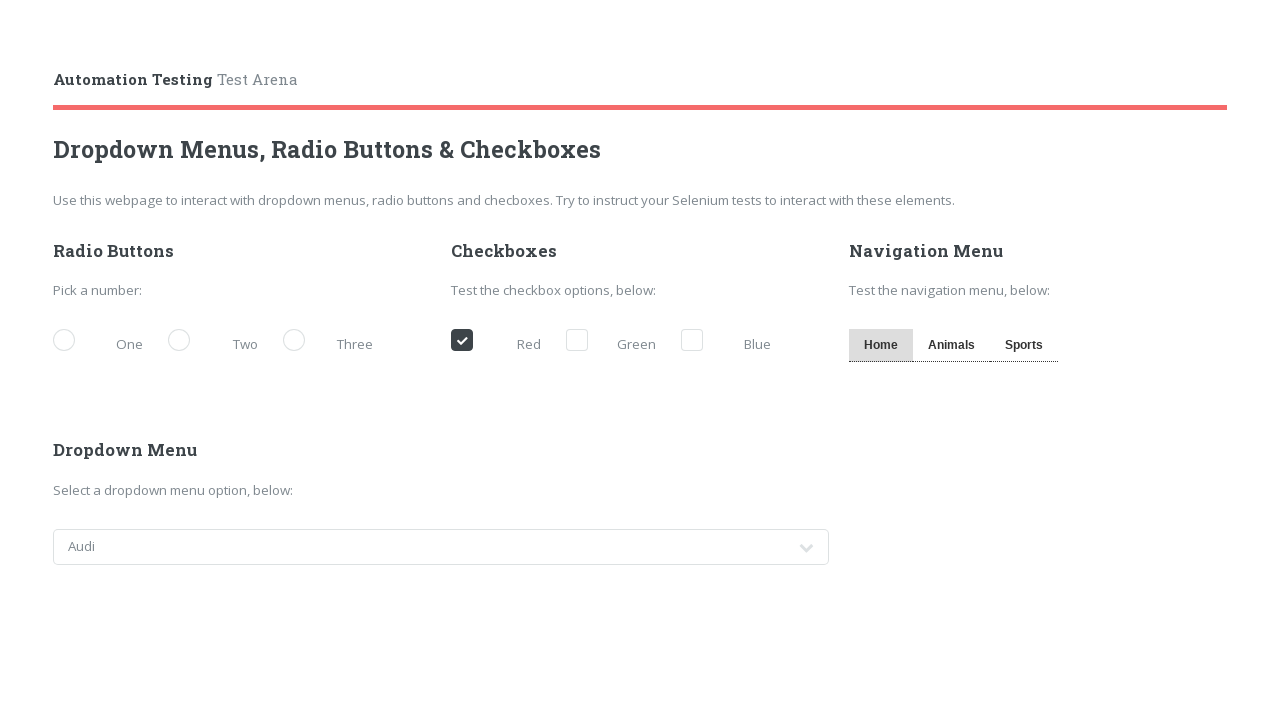

Checked if red checkbox is selected
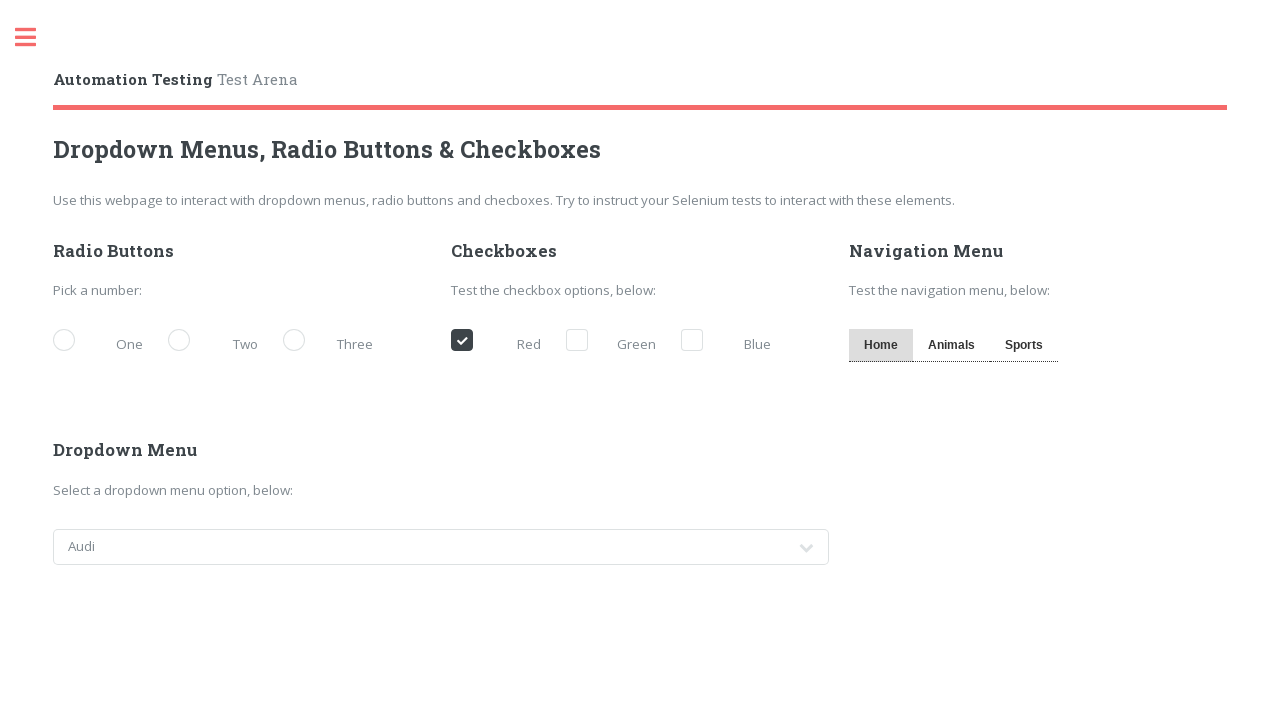

Checked if green checkbox is selected
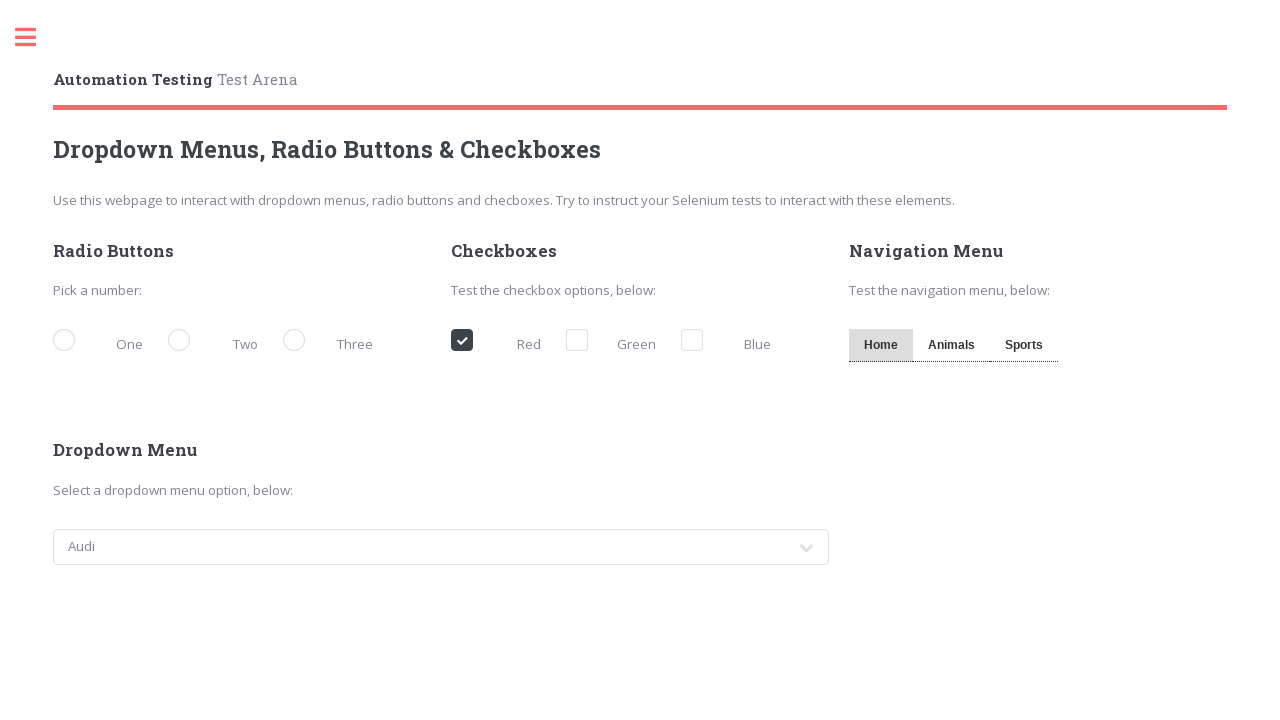

Clicked on green checkbox label to toggle it at (616, 342) on #main > div > div:nth-child(5) > div:nth-child(2) > label:nth-child(6)
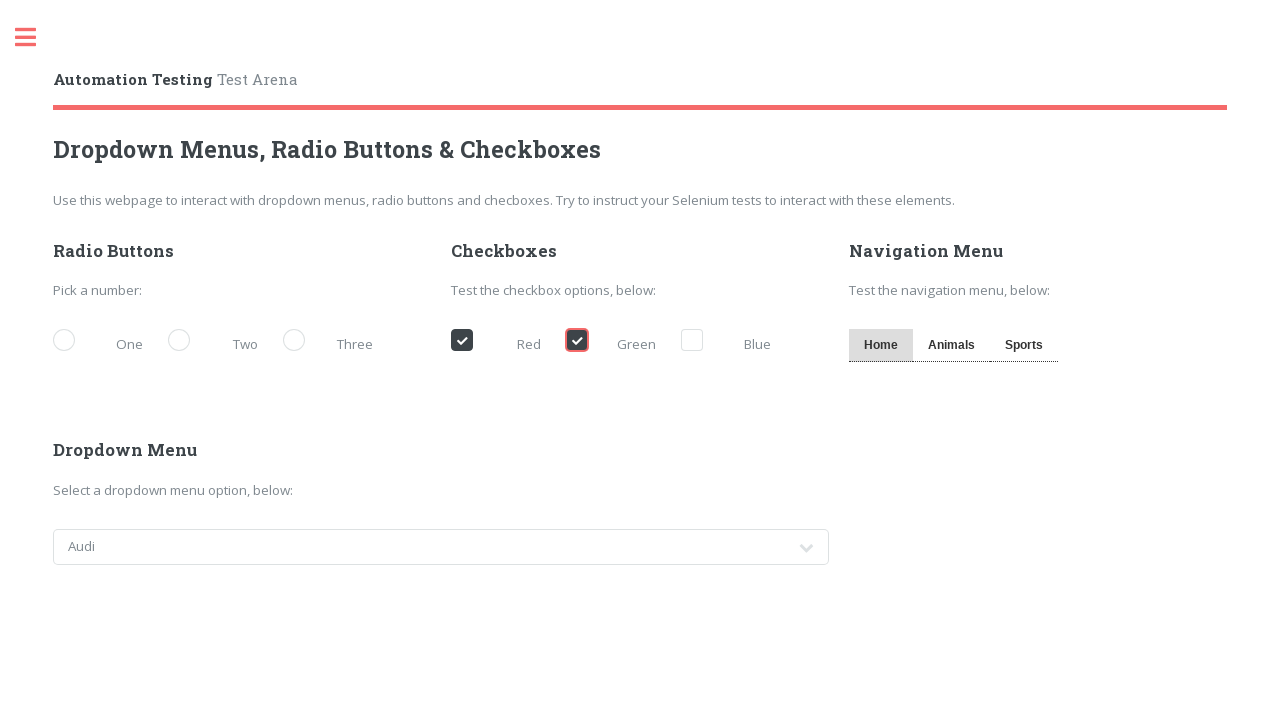

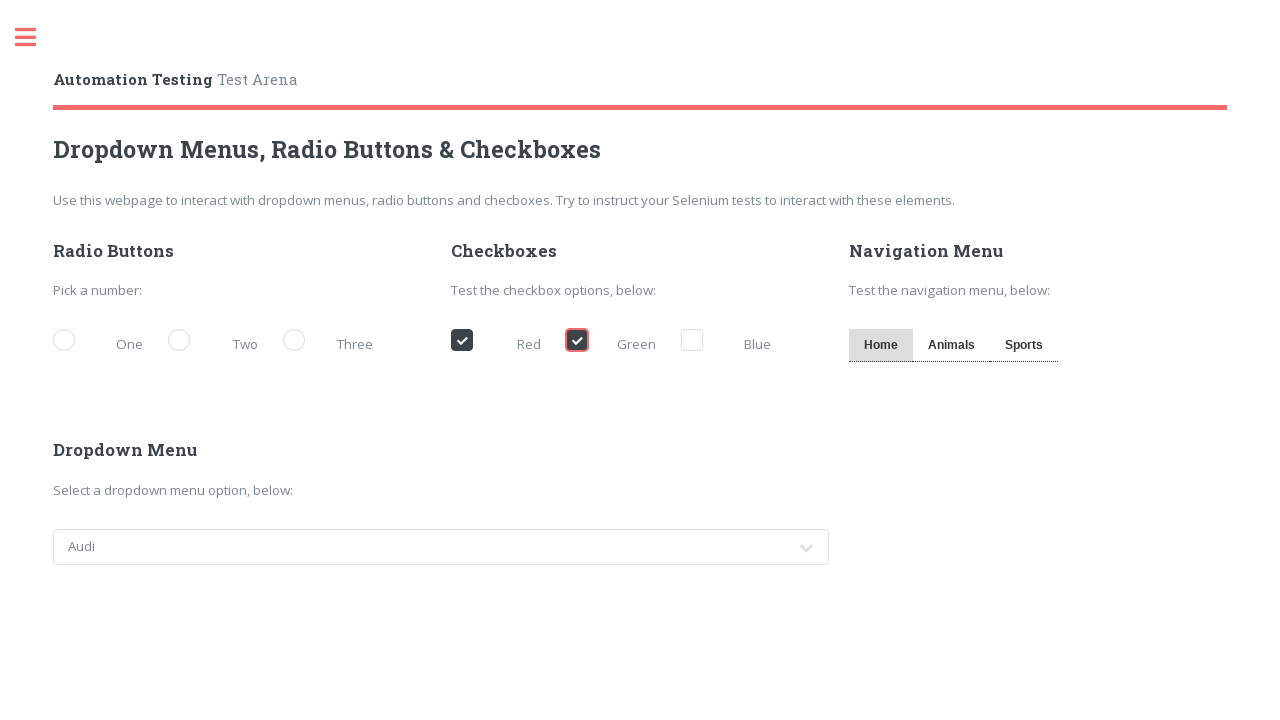